Tests dropdown and multi-select functionality by selecting options by value from both a single dropdown and a multi-select element

Starting URL: http://omayo.blogspot.com/

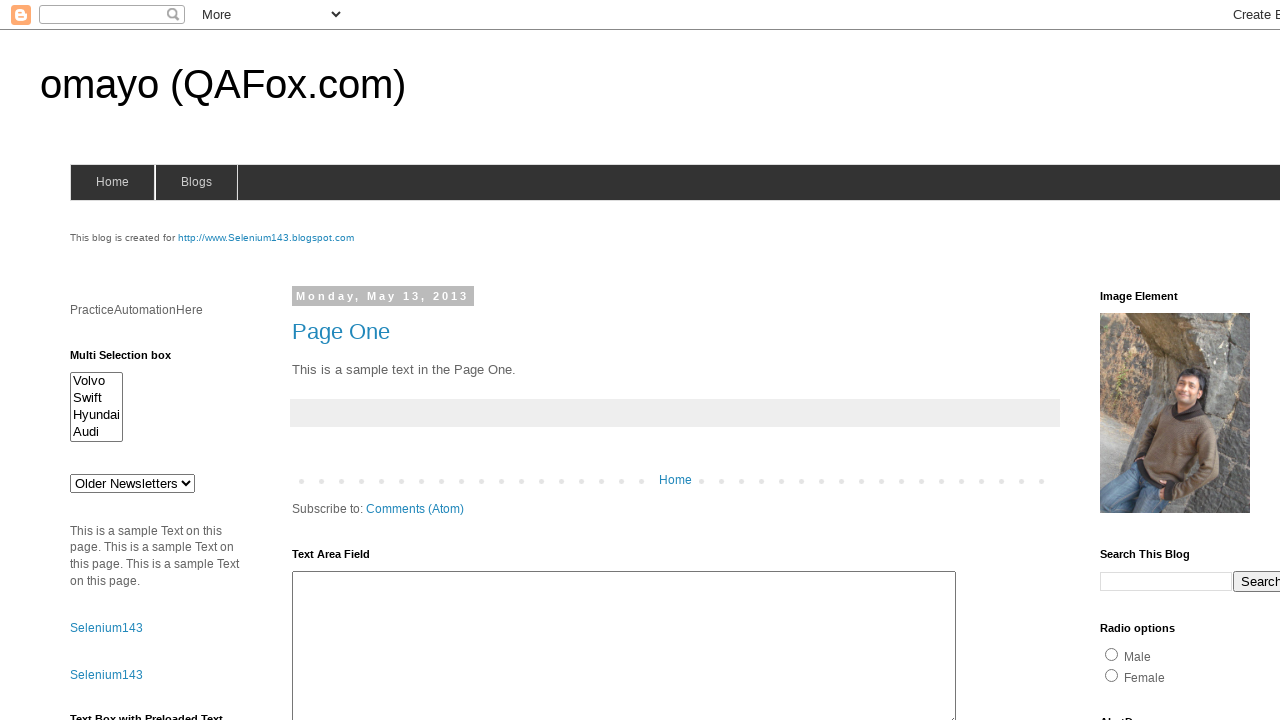

Navigated to omayo.blogspot.com
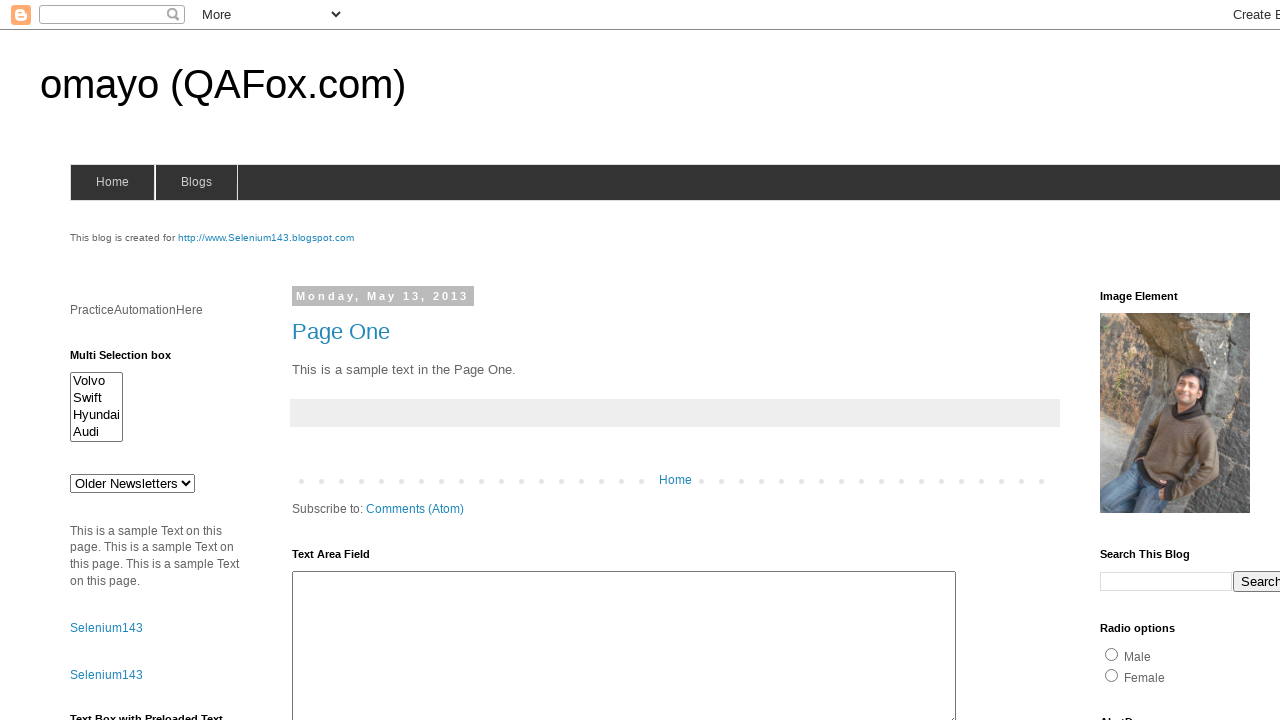

Selected 'ghi' option from dropdown #drop1 on #drop1
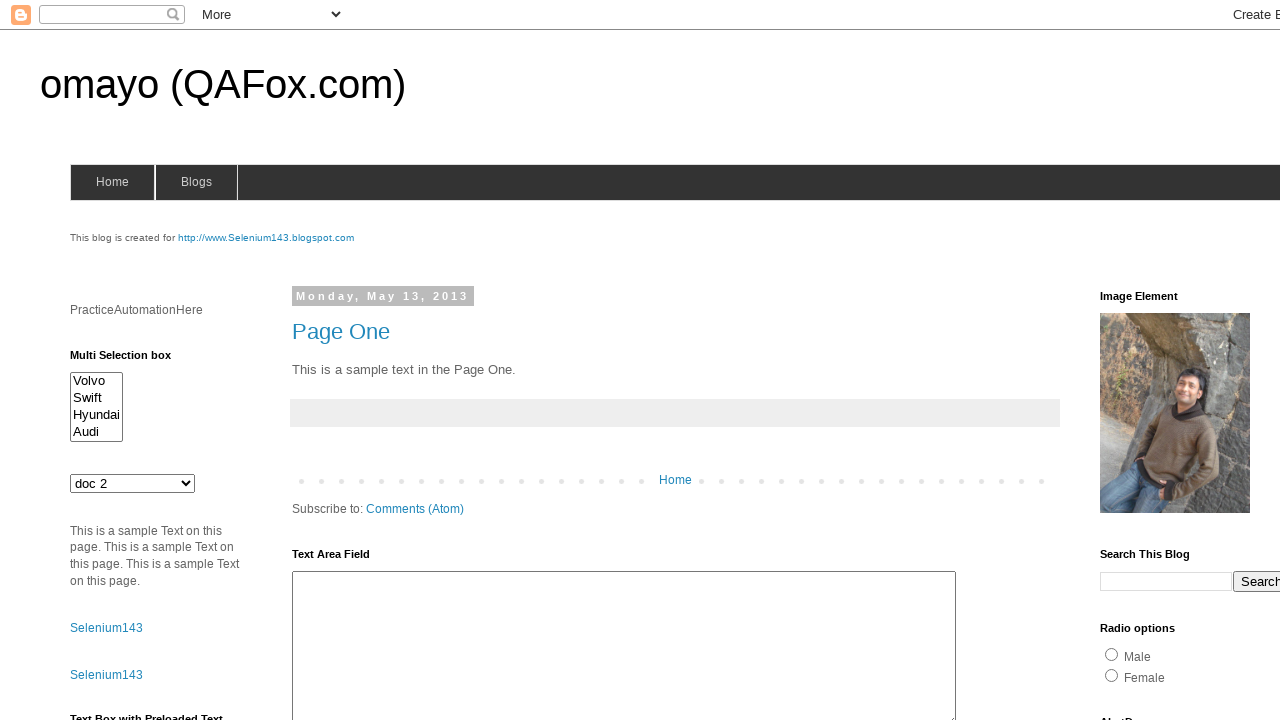

Selected 'Hyundaix' option from multi-select #multiselect1 on #multiselect1
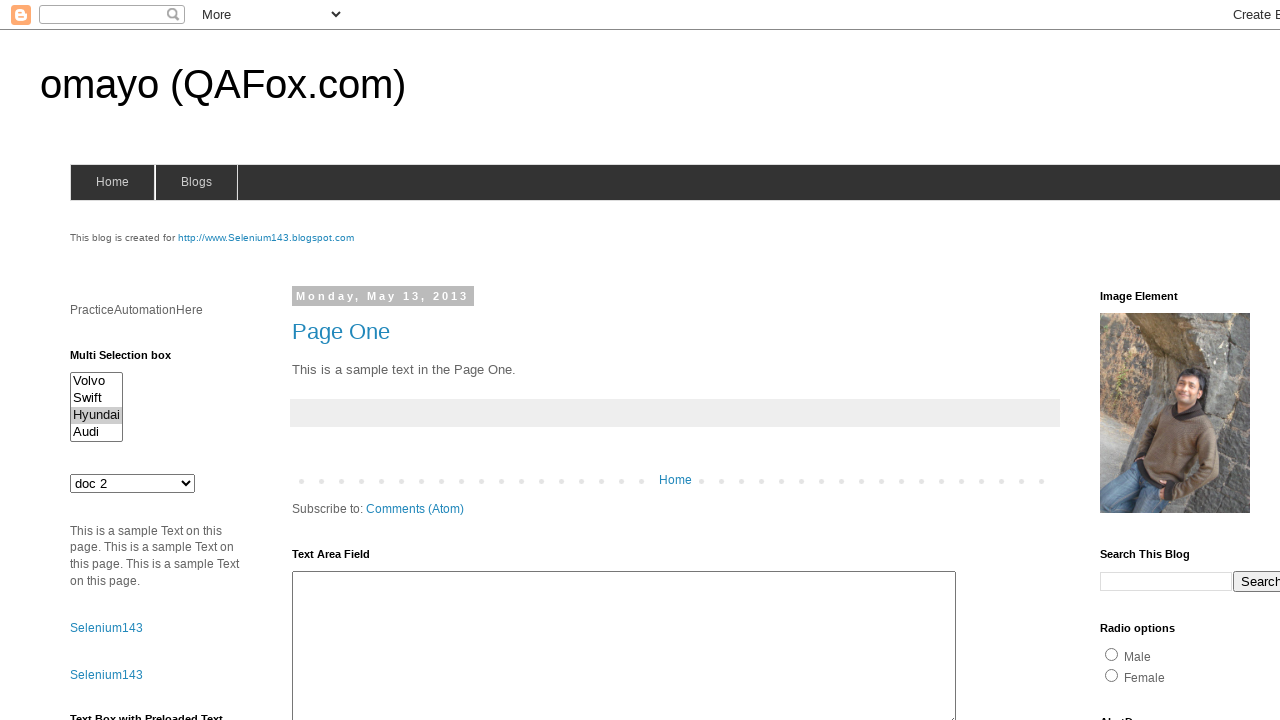

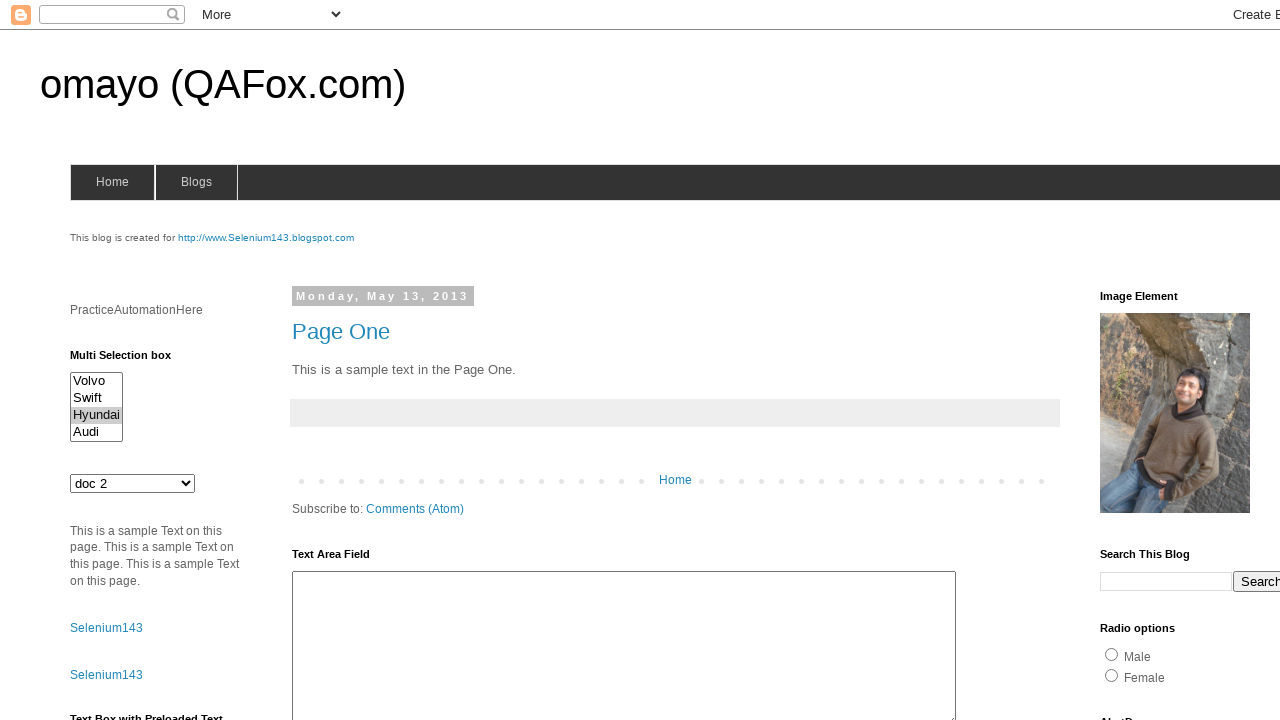